Waits for a price to reach $100, then books and solves a mathematical challenge by calculating a logarithmic expression and submitting the answer

Starting URL: http://suninjuly.github.io/explicit_wait2.html

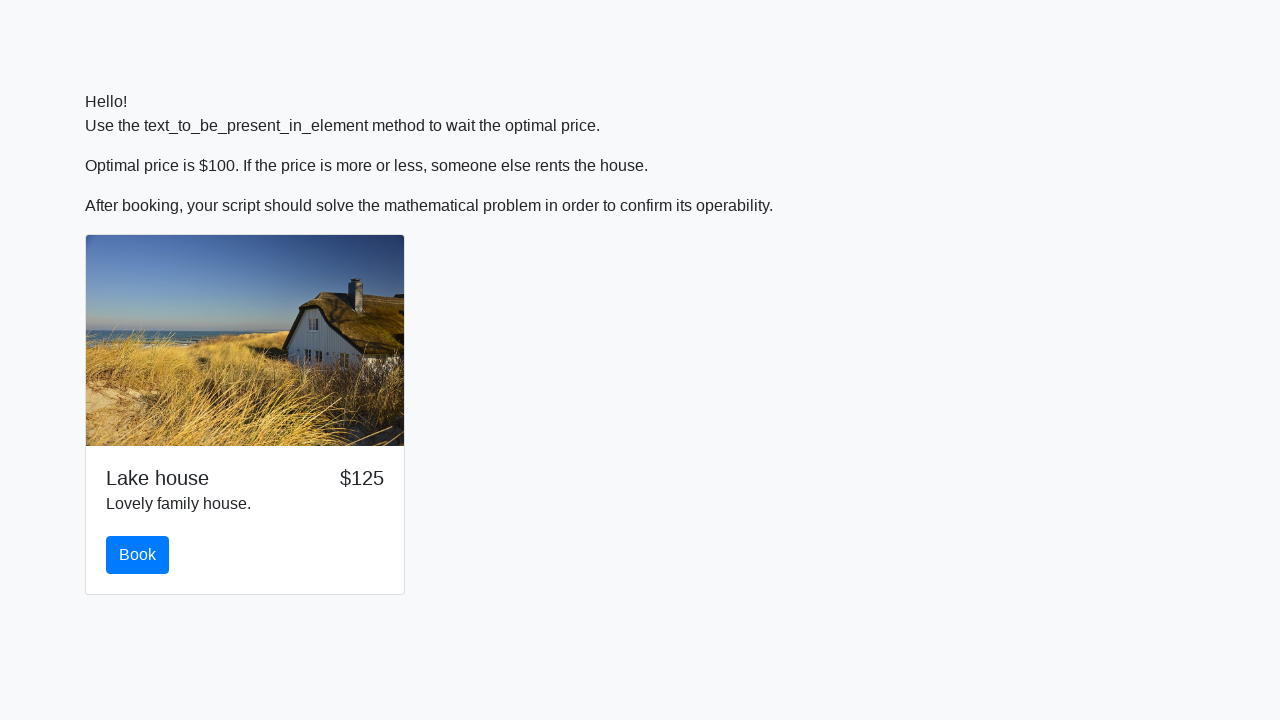

Waited for price to reach $100
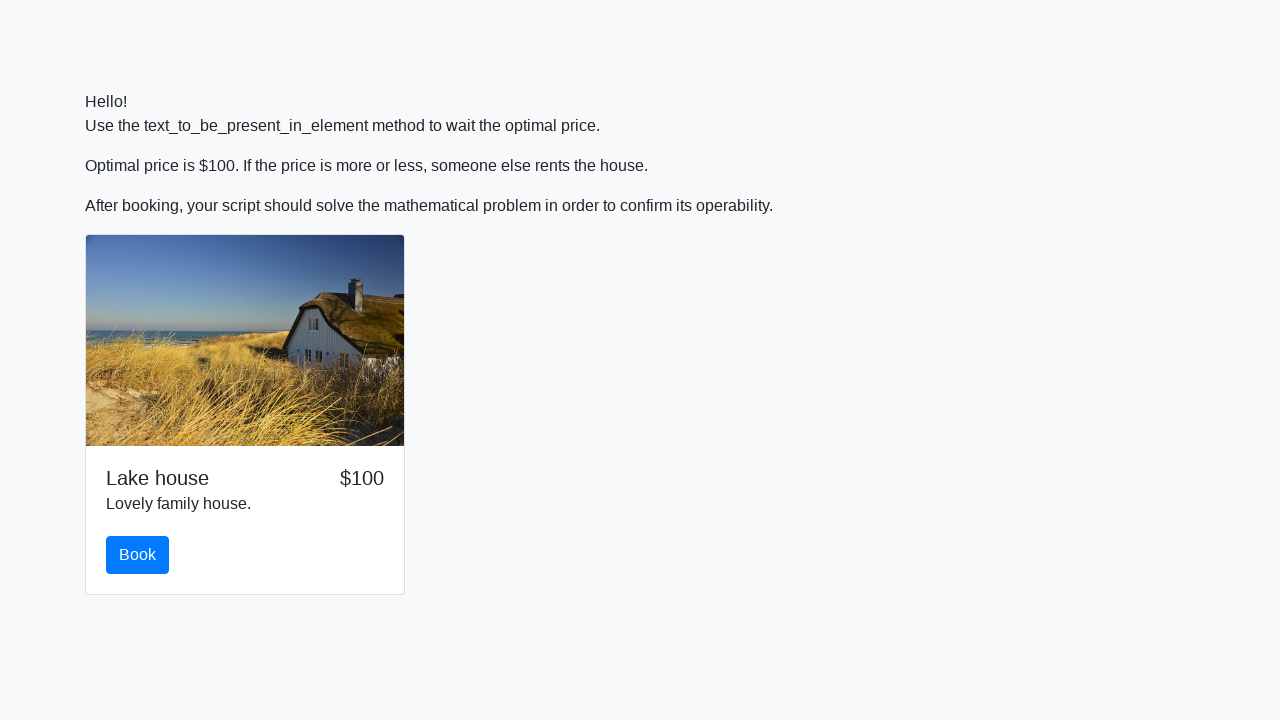

Clicked the book button at (138, 555) on #book
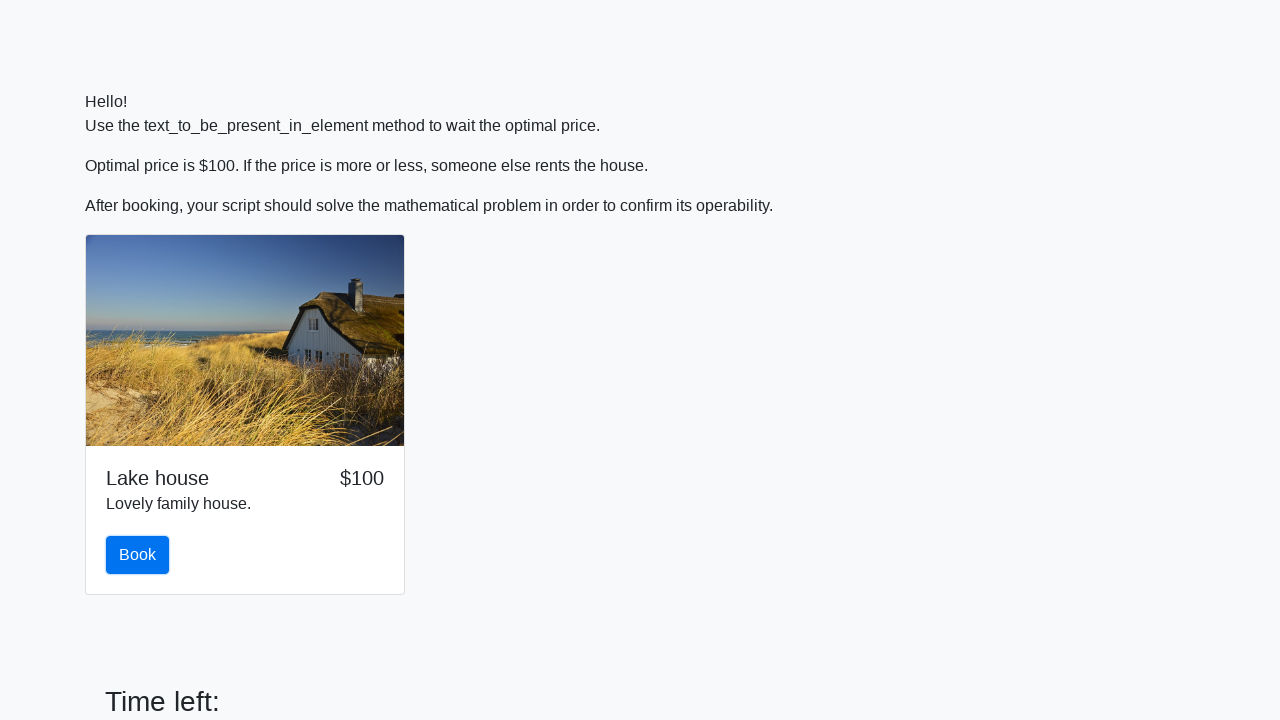

Retrieved input value for calculation: 361
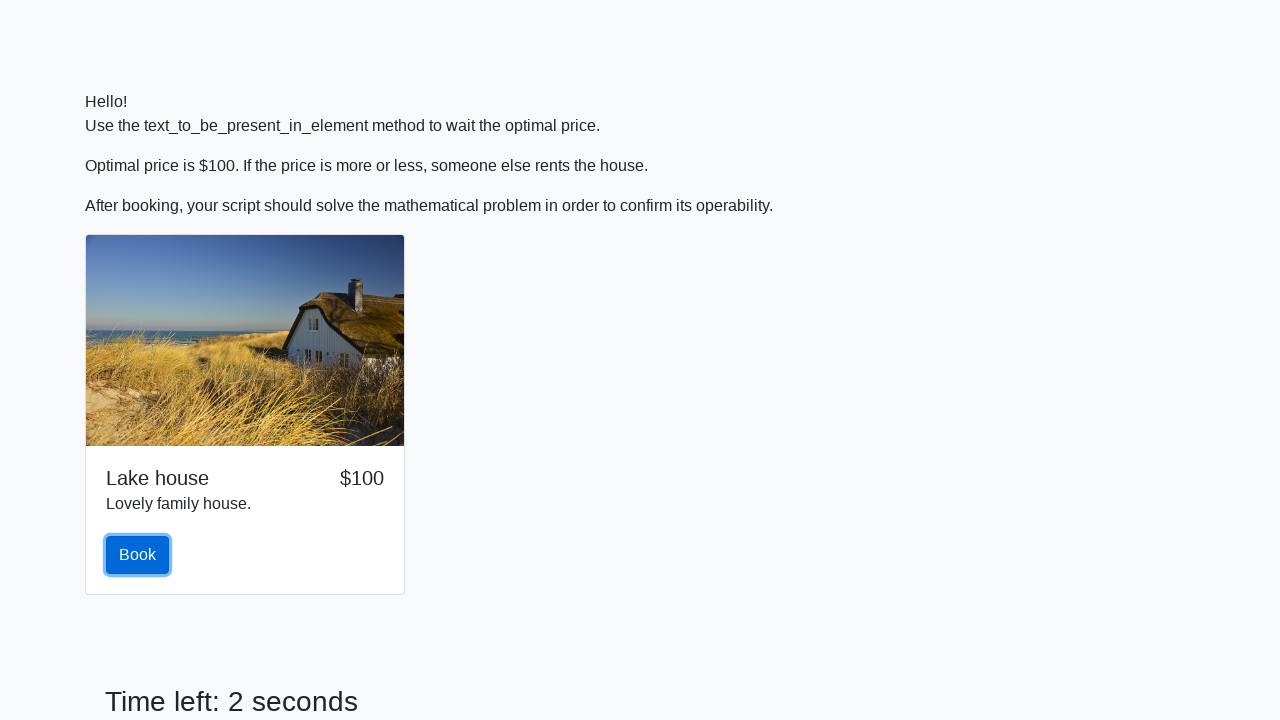

Calculated logarithmic expression result: 1.2097476932050863
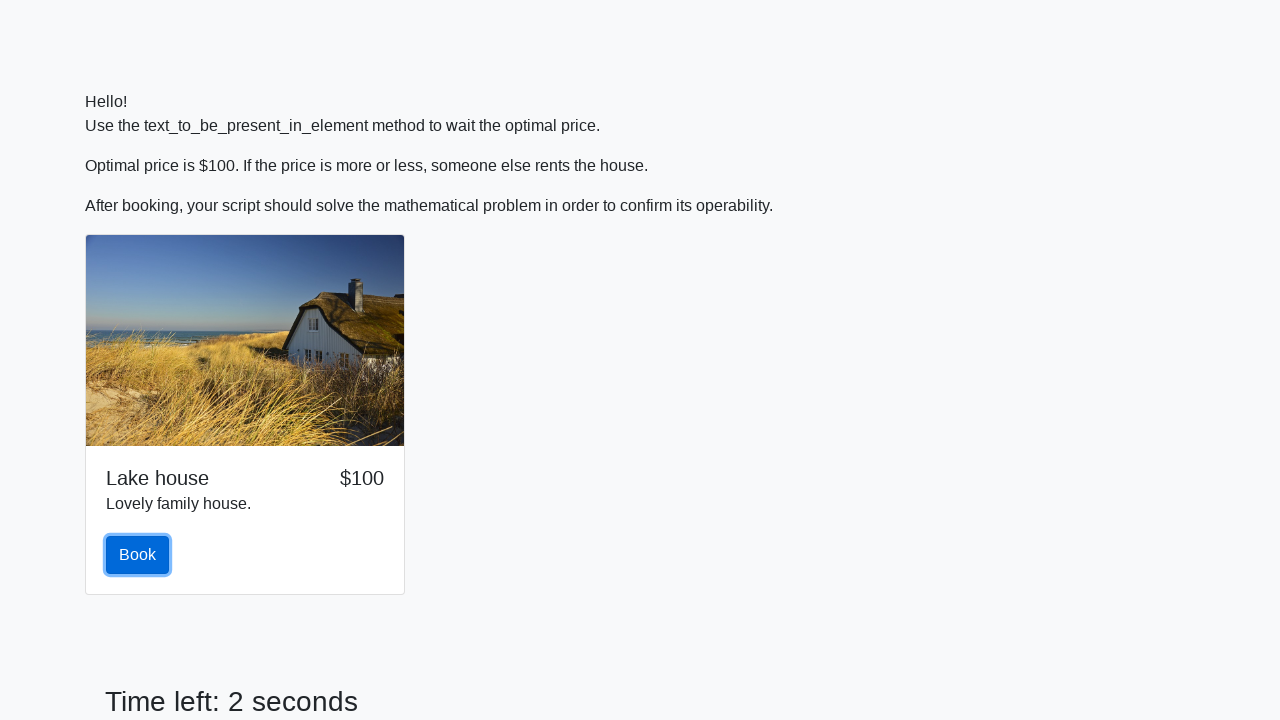

Filled answer field with calculated value: 1.2097476932050863 on #answer
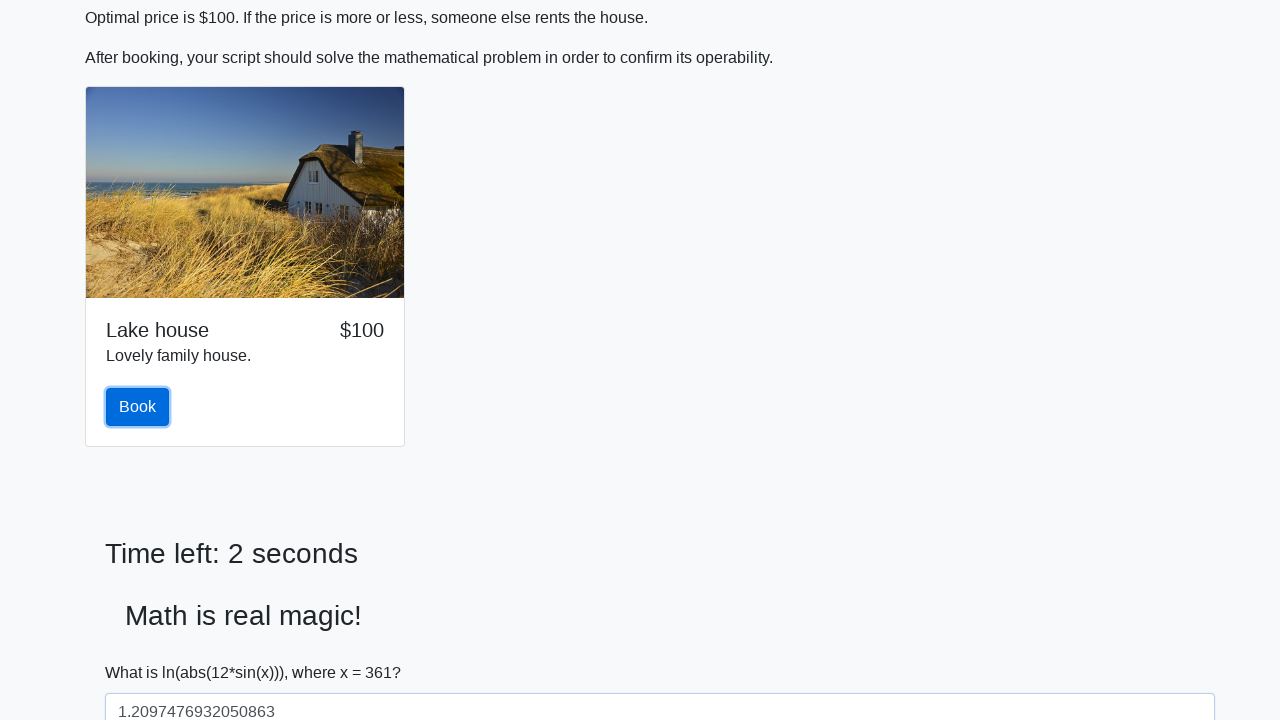

Clicked solve button to submit the answer at (143, 651) on #solve
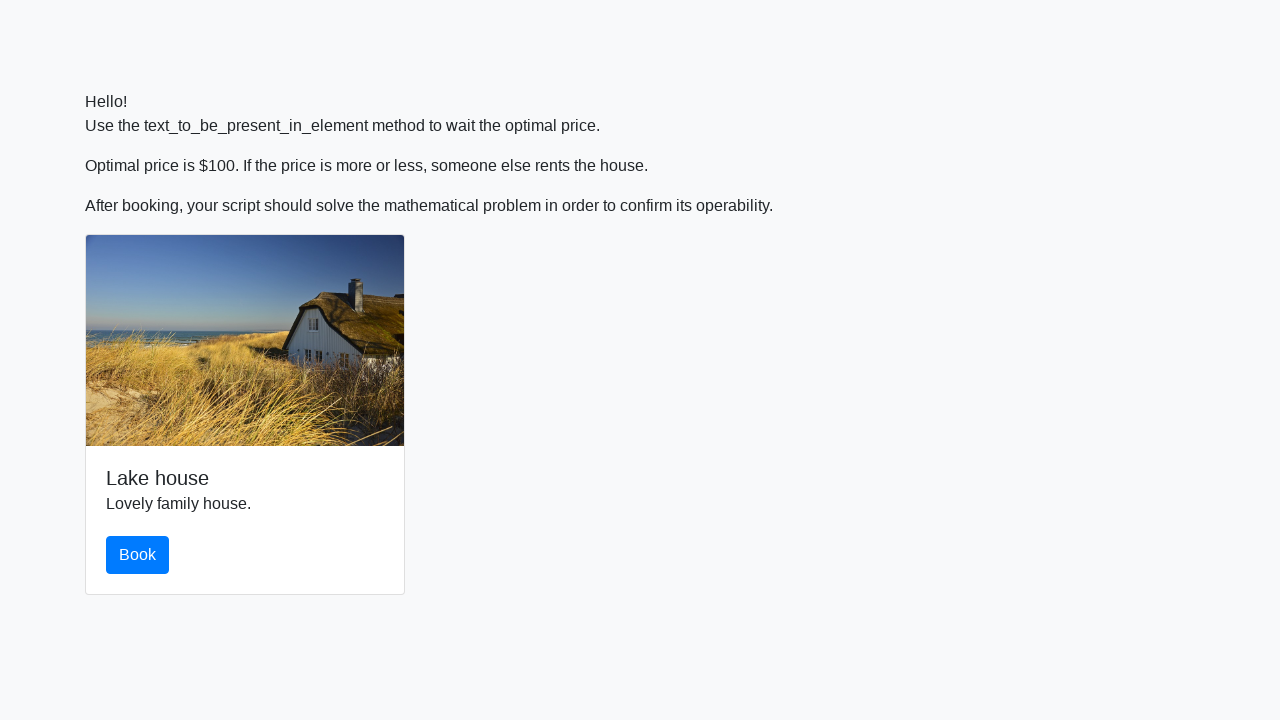

Waited for alert to appear
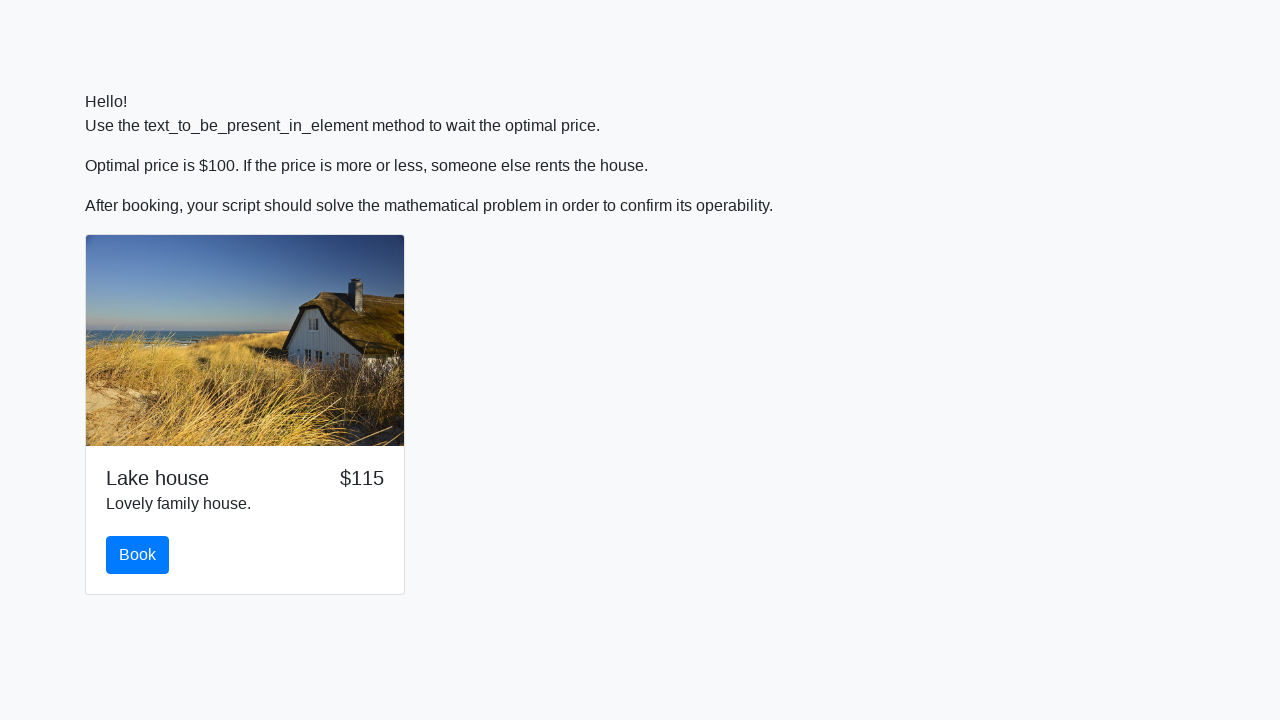

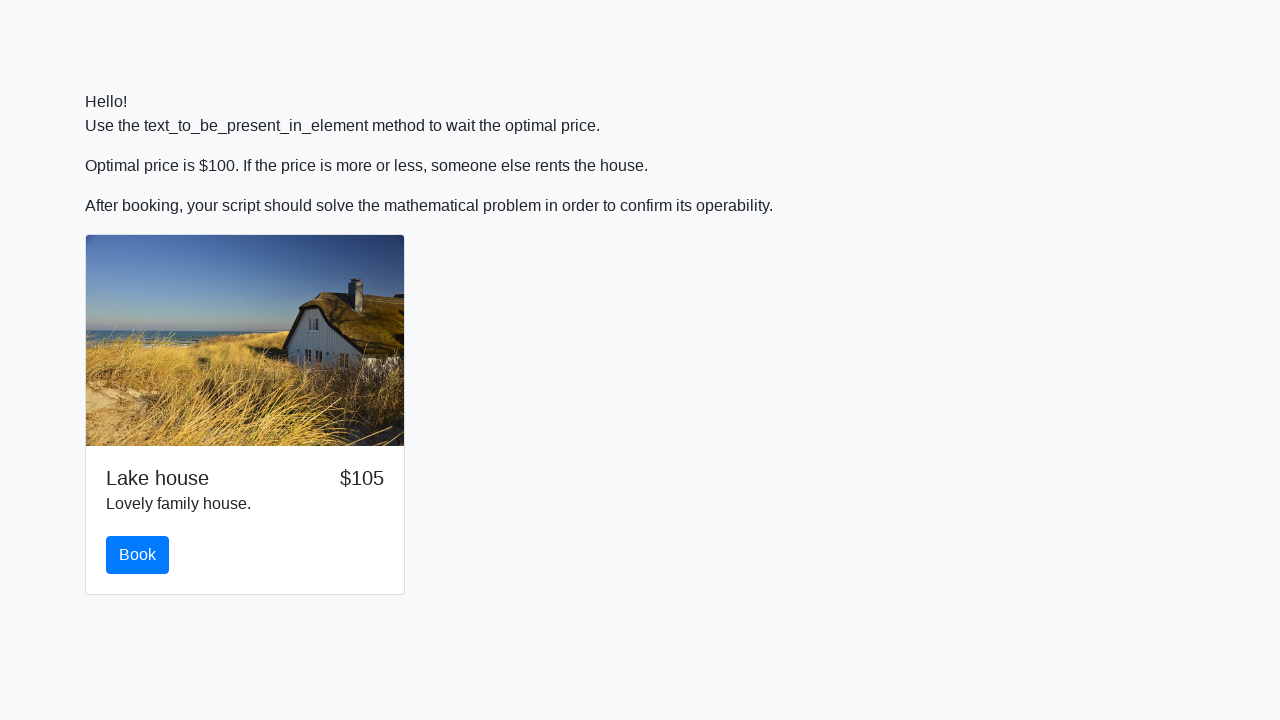